Tests button functionality on a practice form by verifying the submit button is displayed, clicking it, and checking that the URL changes after submission.

Starting URL: https://demoqa.com/automation-practice-form

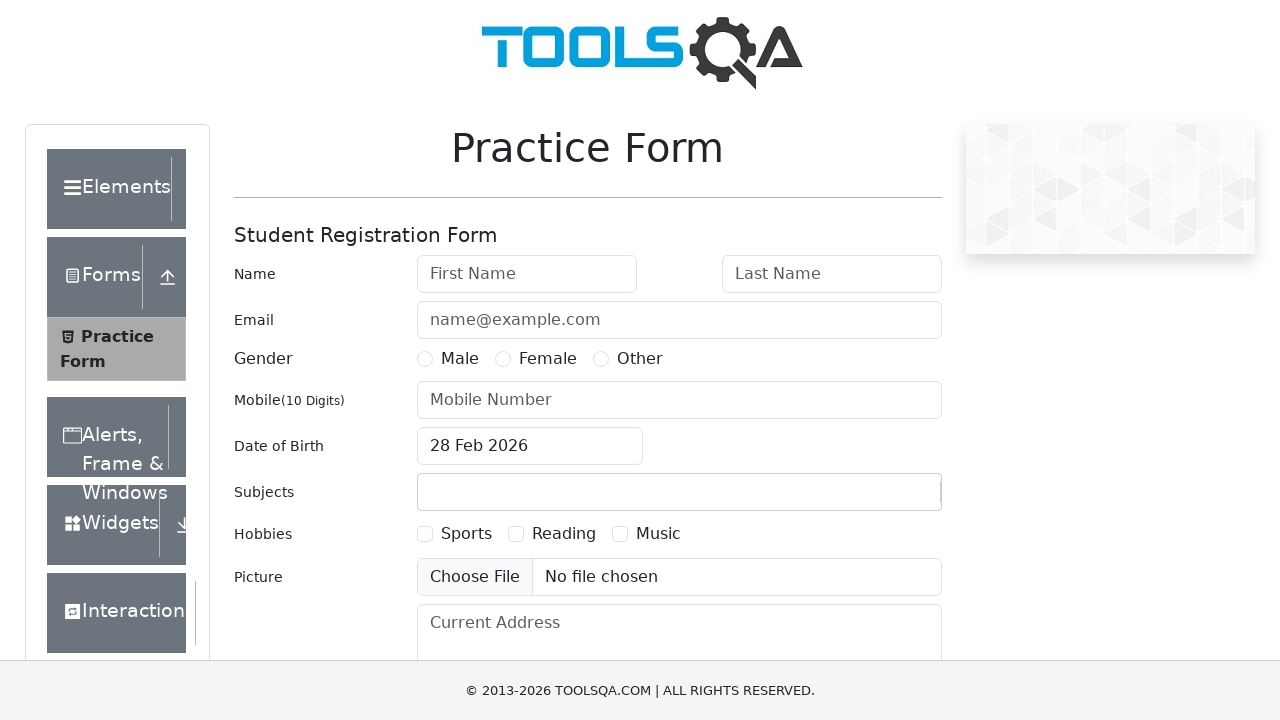

Submit button became visible
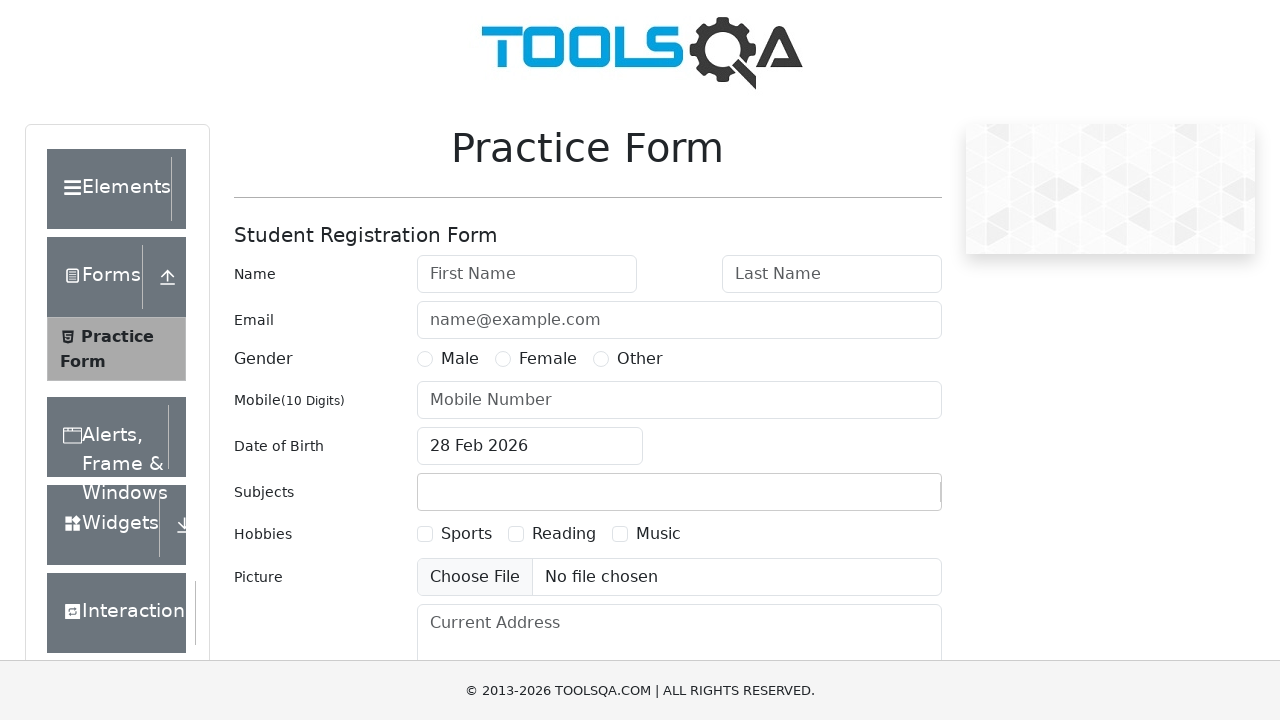

Verified submit button is visible
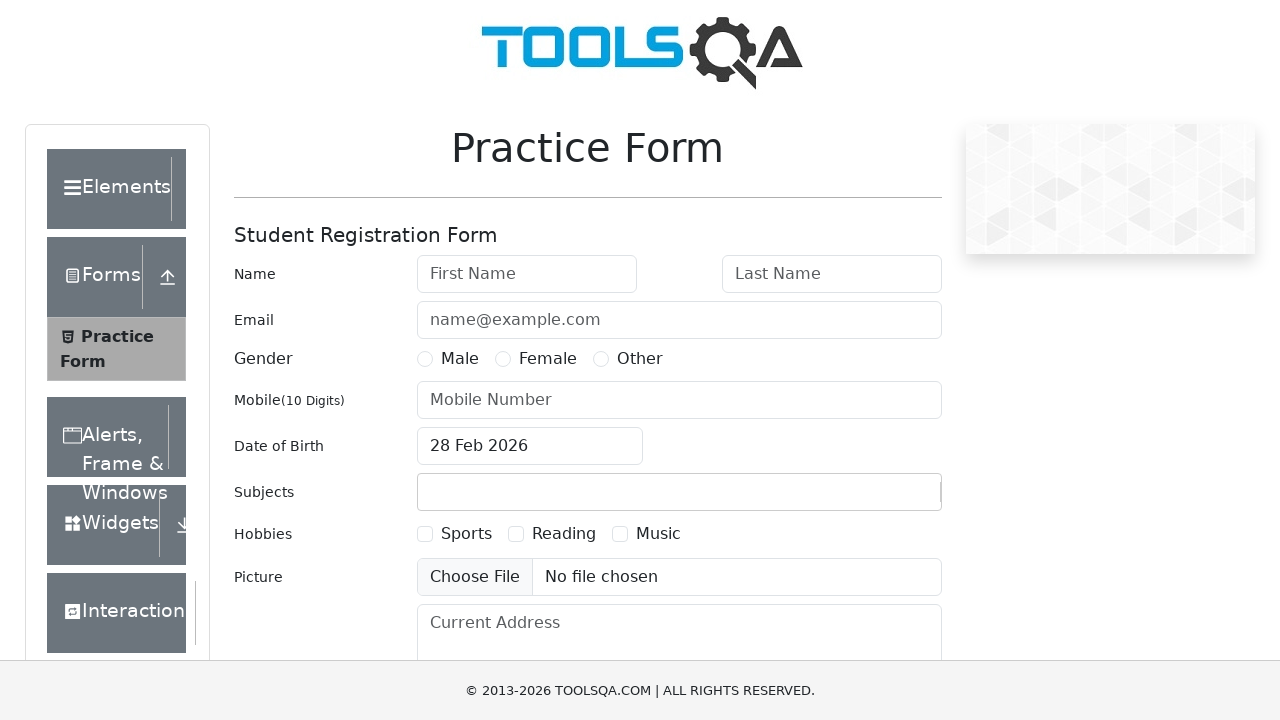

Clicked the submit button at (885, 499) on button#submit
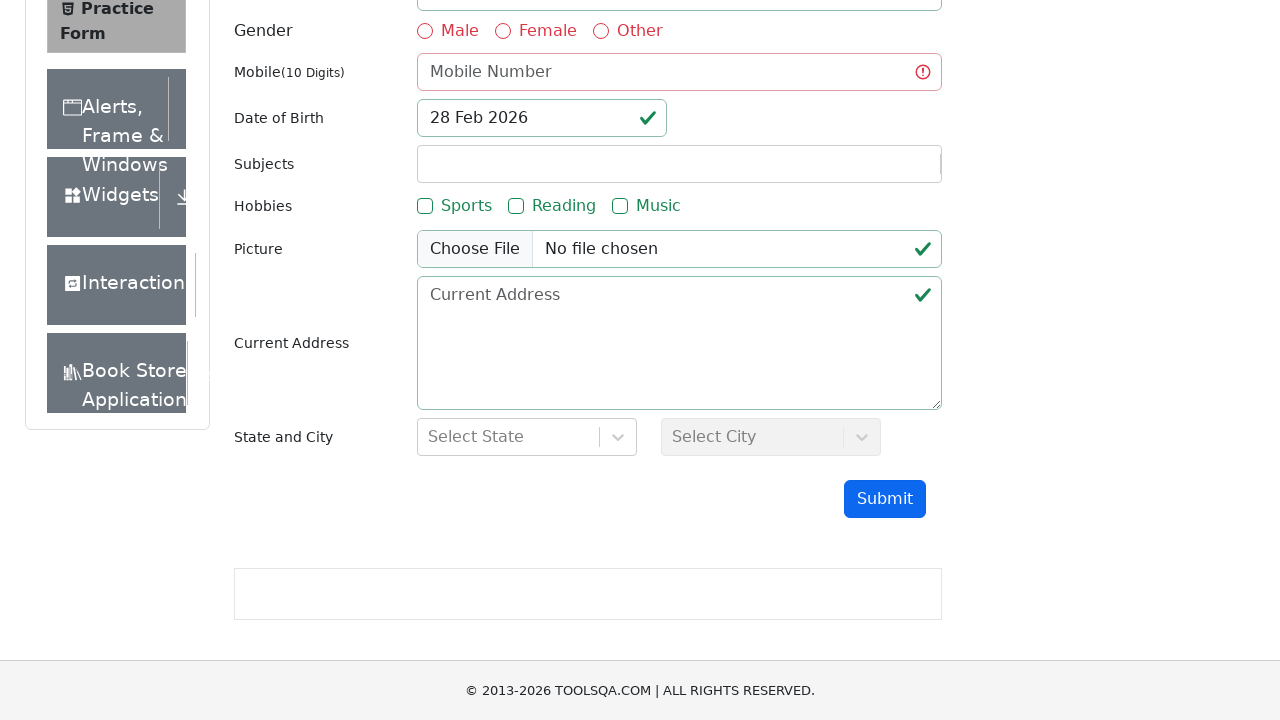

Waited 1000ms for page state to update after submission
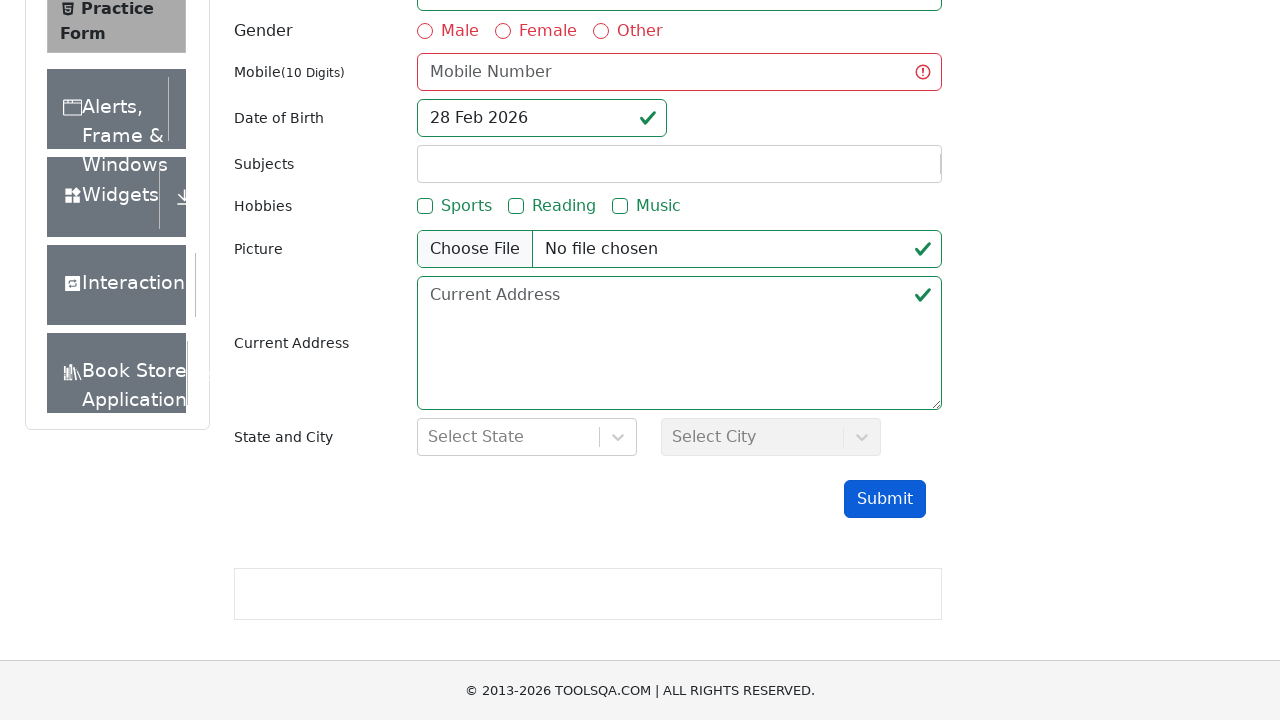

Captured current URL: https://demoqa.com/automation-practice-form
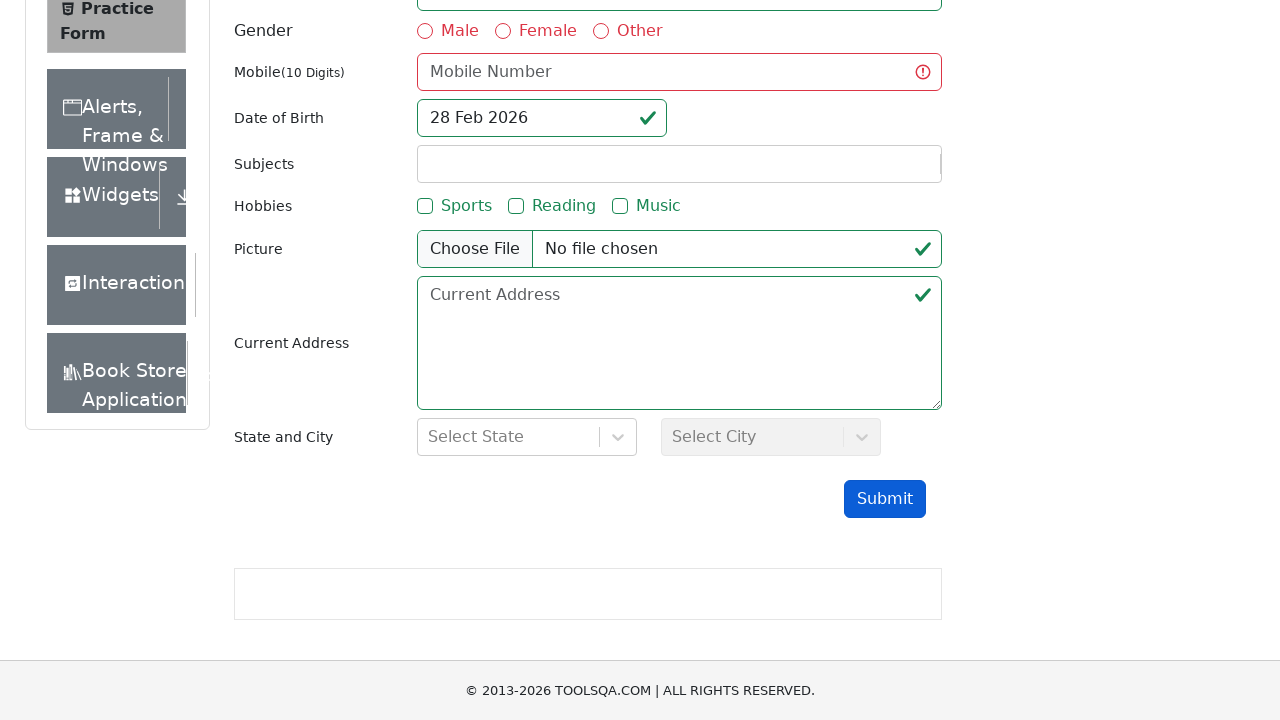

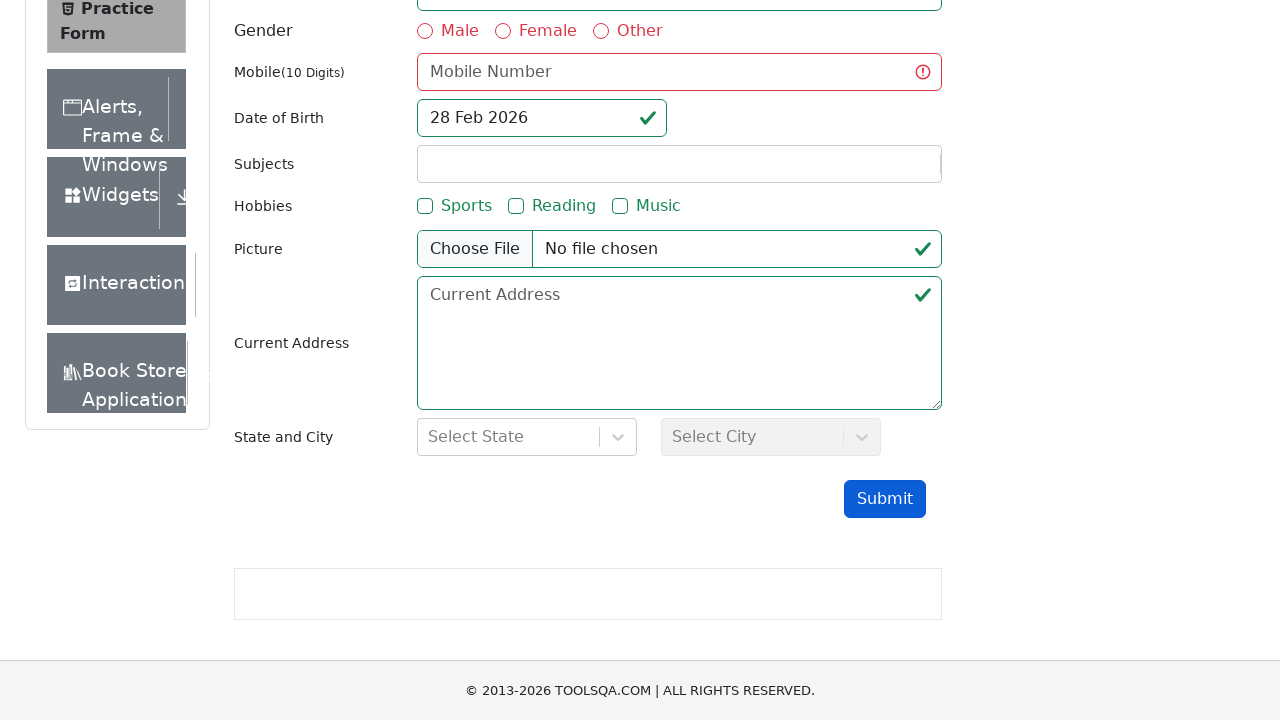